Navigates to W3Schools HTML tables tutorial page and verifies that the sample customer table is displayed with data cells

Starting URL: https://www.w3schools.com/html/html_tables.asp

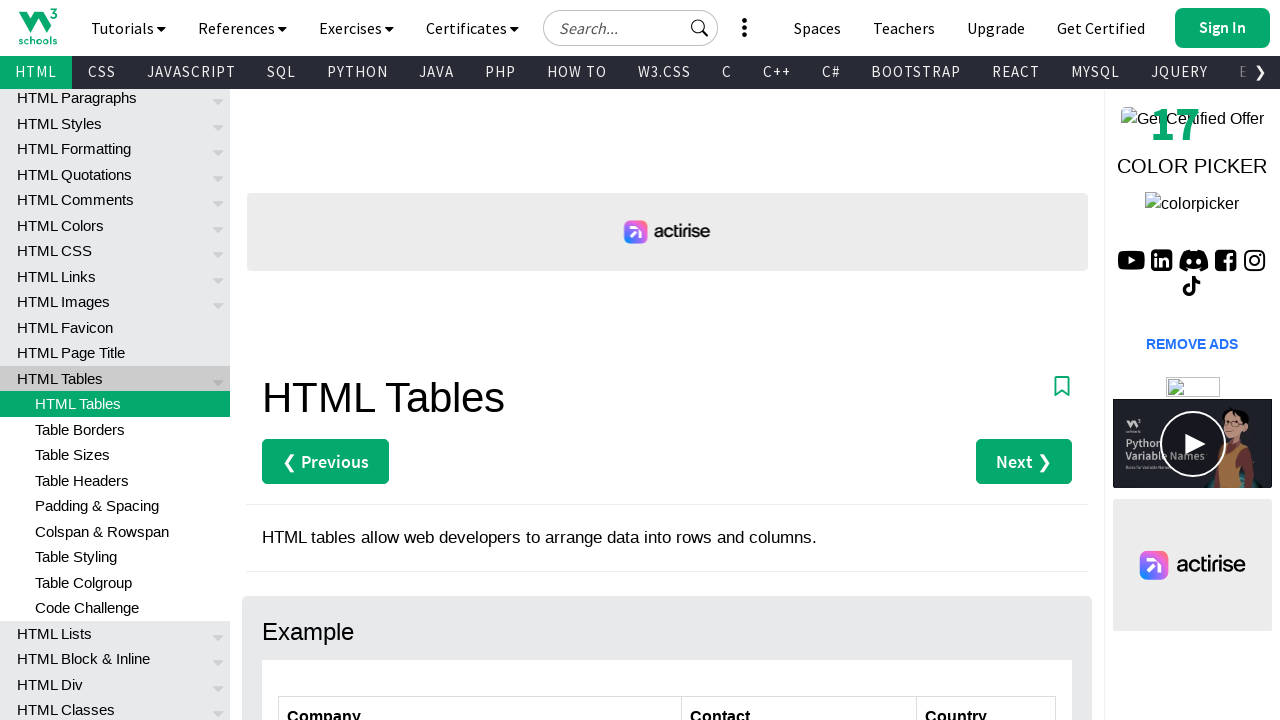

Navigated to W3Schools HTML tables tutorial page
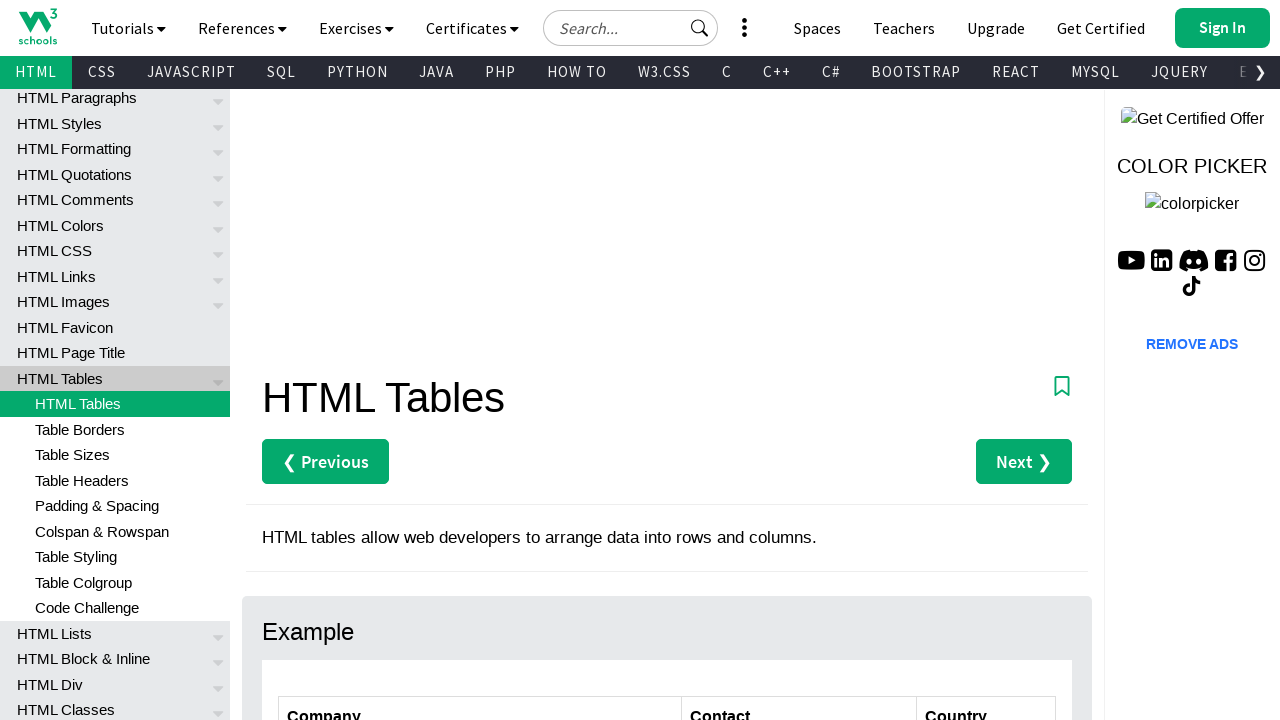

Customers table selector loaded on the page
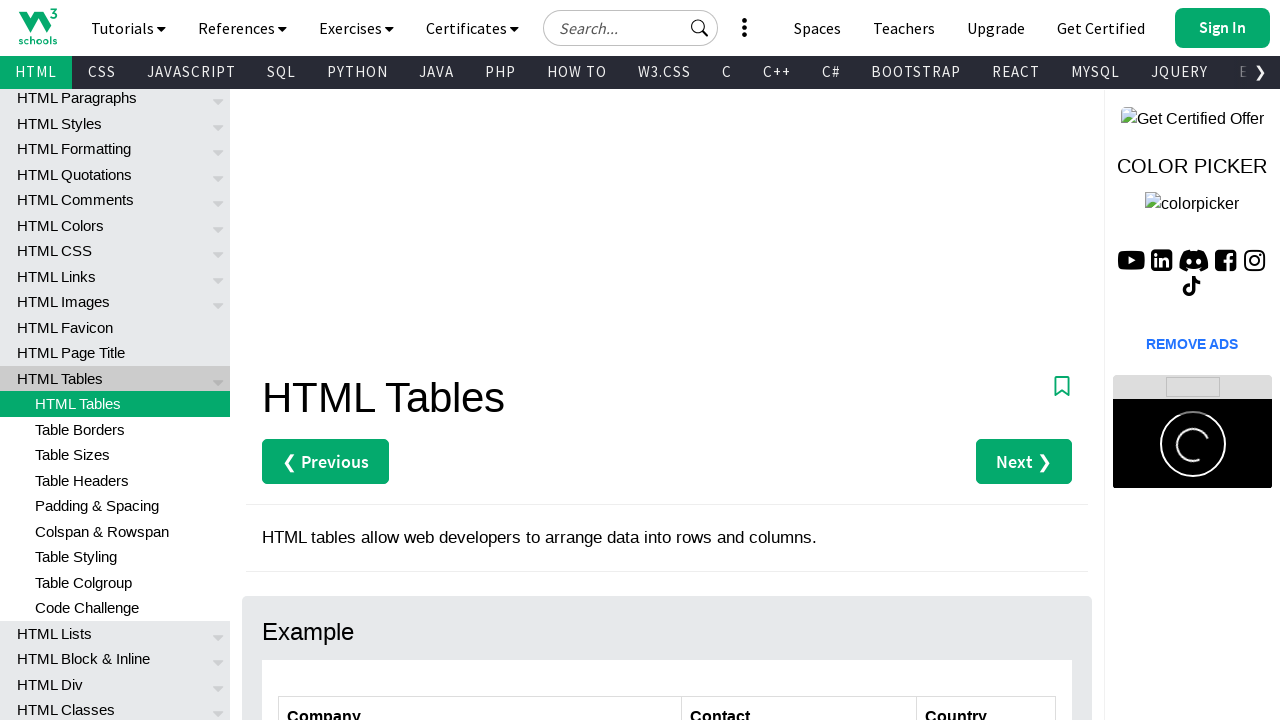

Sample customer table data cells are displayed with data
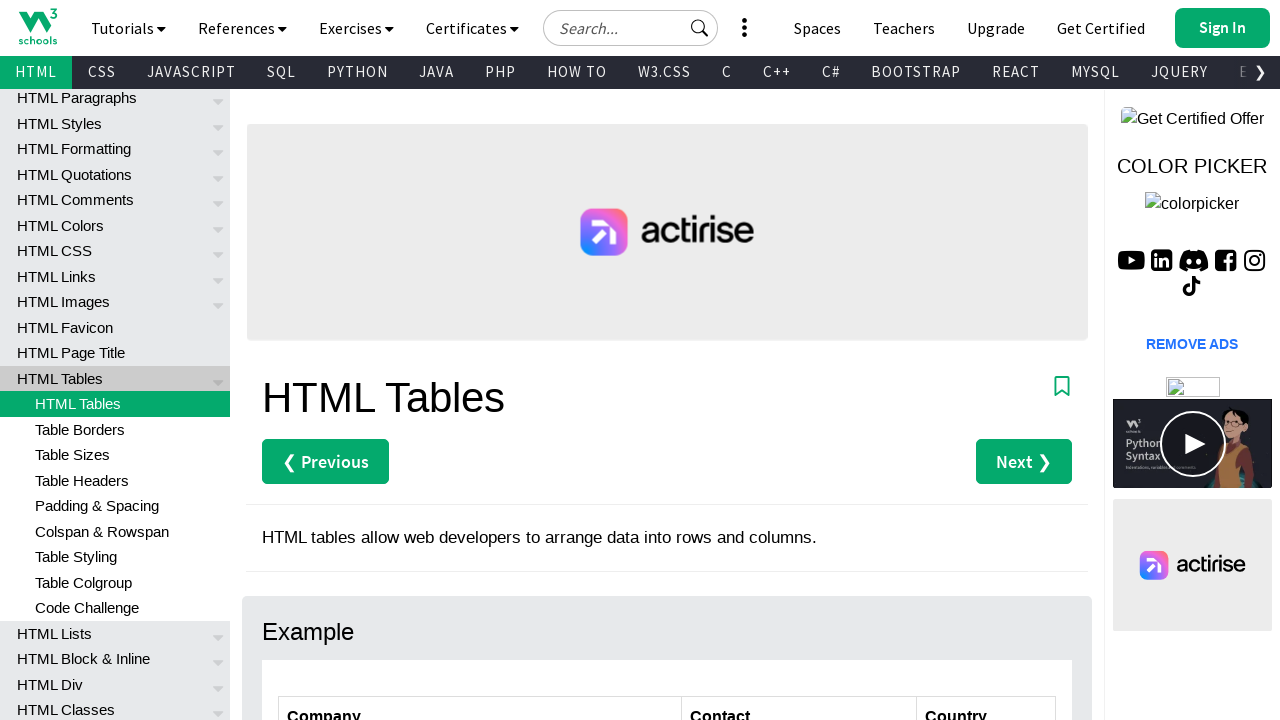

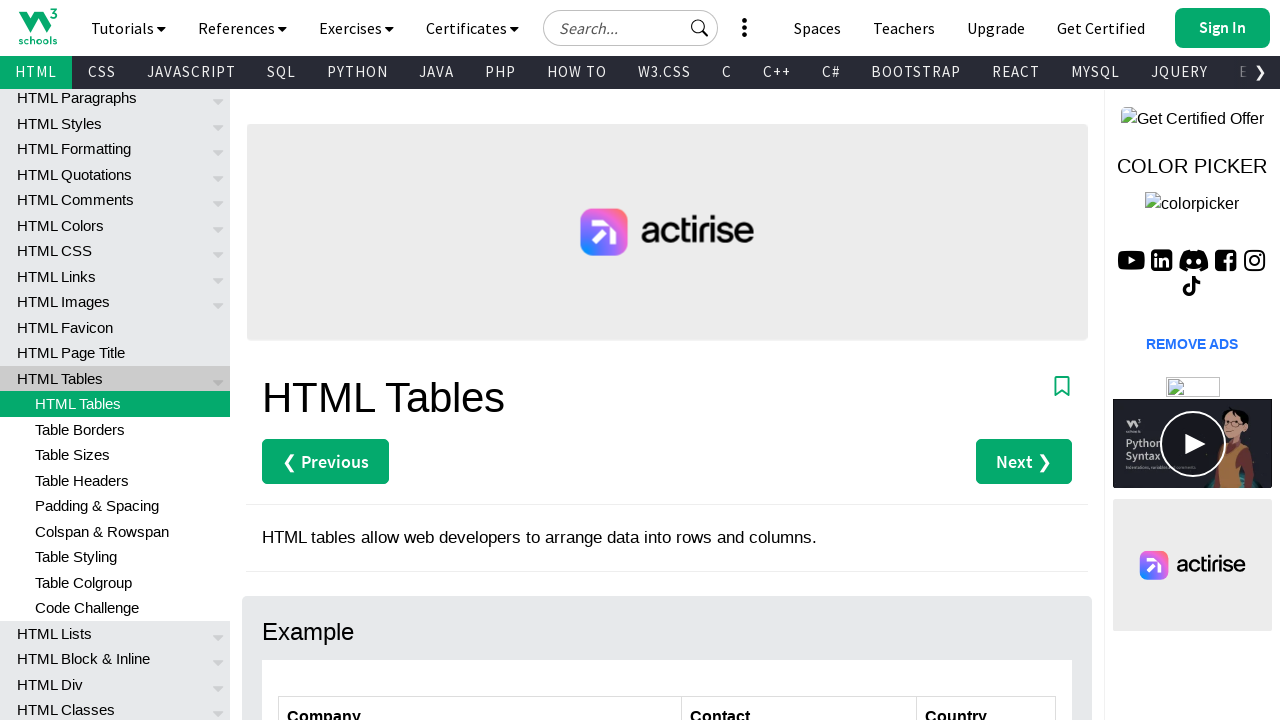